Tests nested iframe handling by switching through multiple iframe levels and interacting with an input field in the innermost frame

Starting URL: https://demo.automationtesting.in/Frames.html

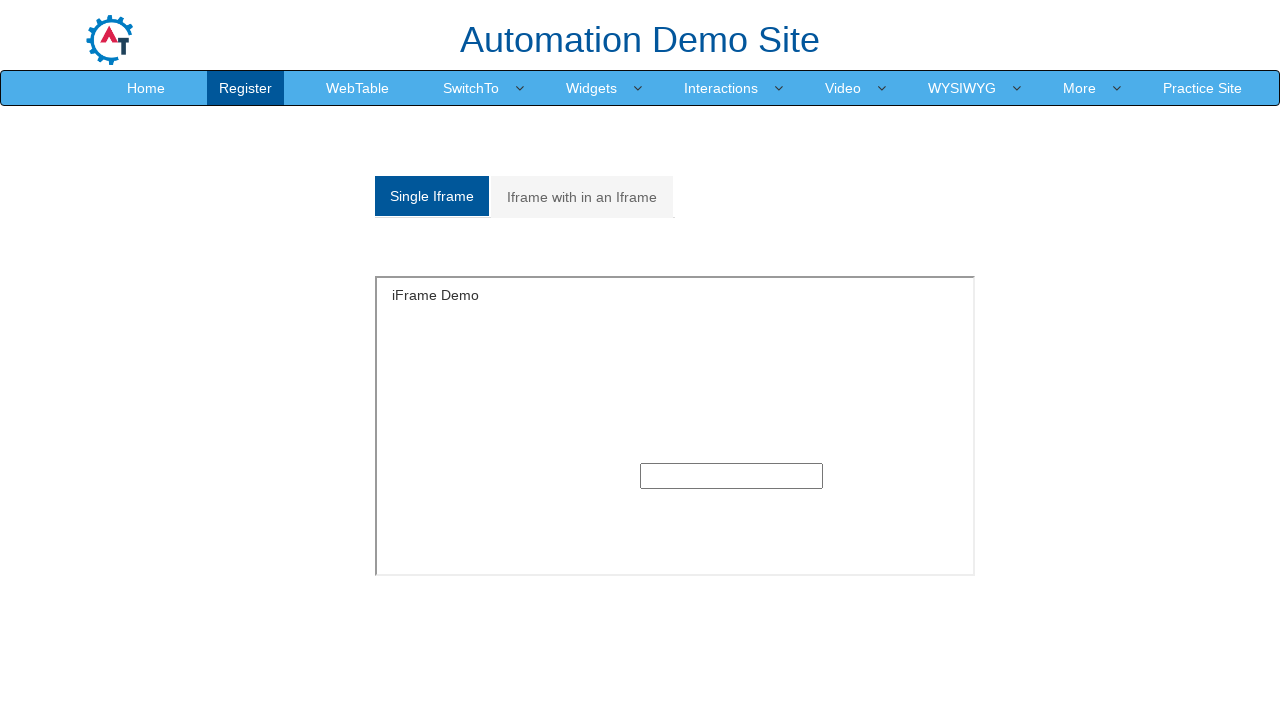

Clicked on 'Iframe with in an Iframe' tab at (582, 197) on xpath=//a[text()='Iframe with in an Iframe']
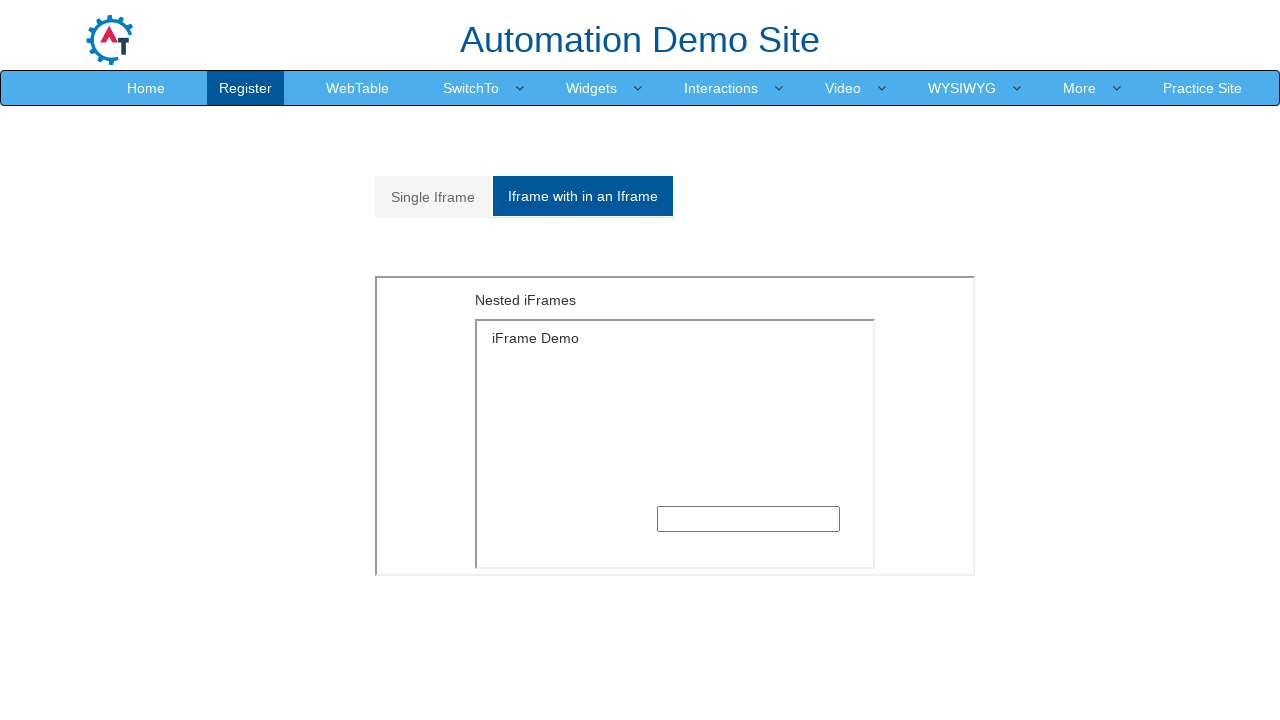

Located outer iframe with src='MultipleFrames.html'
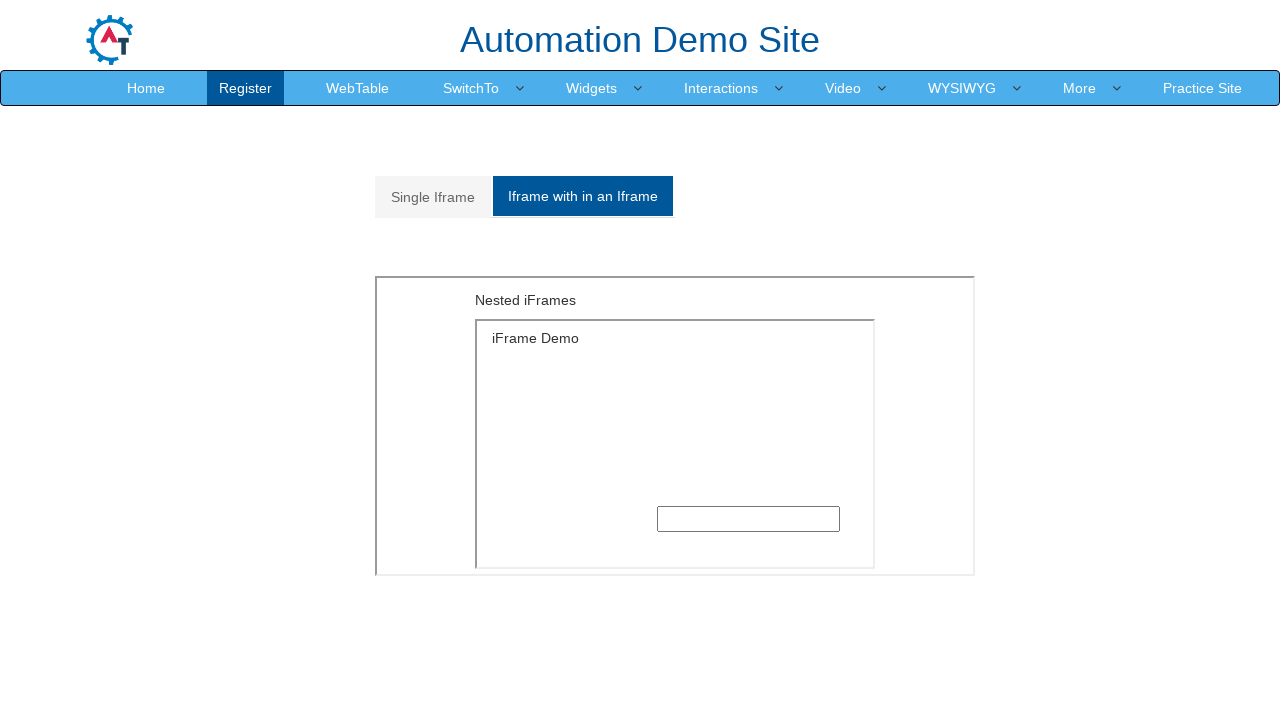

Located inner iframe with src='SingleFrame.html' within outer iframe
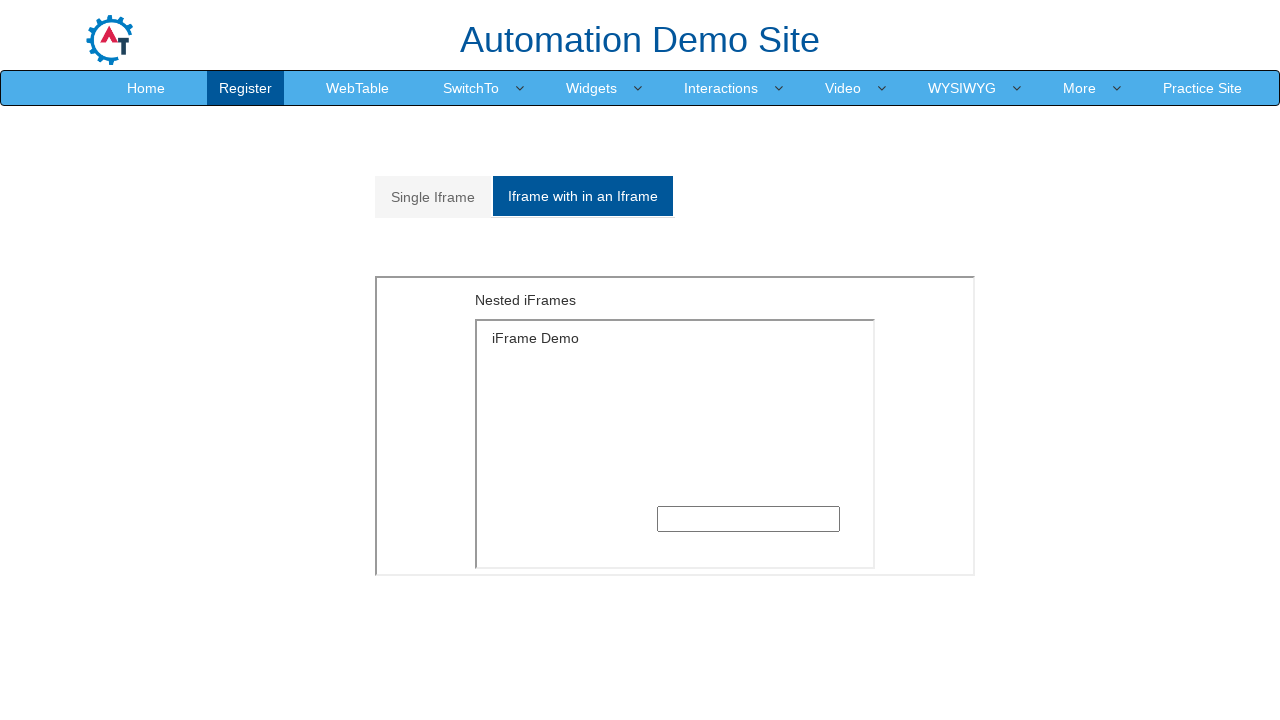

Filled text input in innermost iframe with 'Welcome' on xpath=//iframe[@src='MultipleFrames.html'] >> internal:control=enter-frame >> if
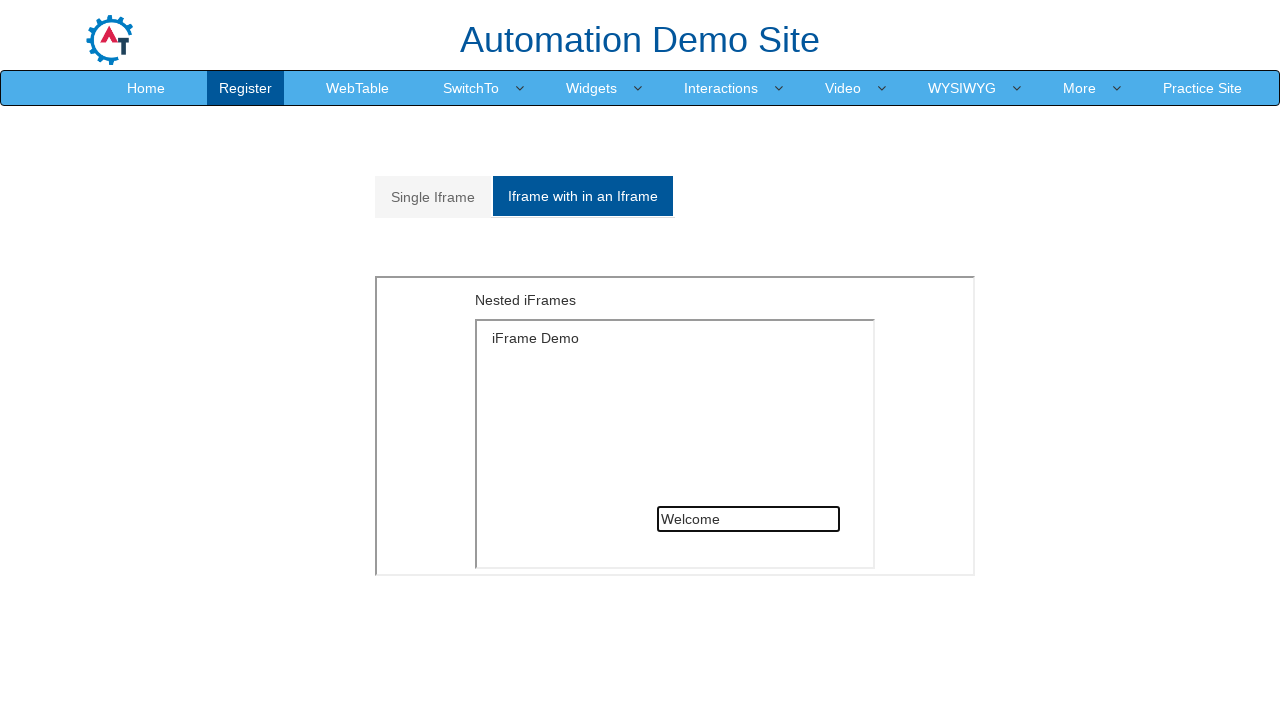

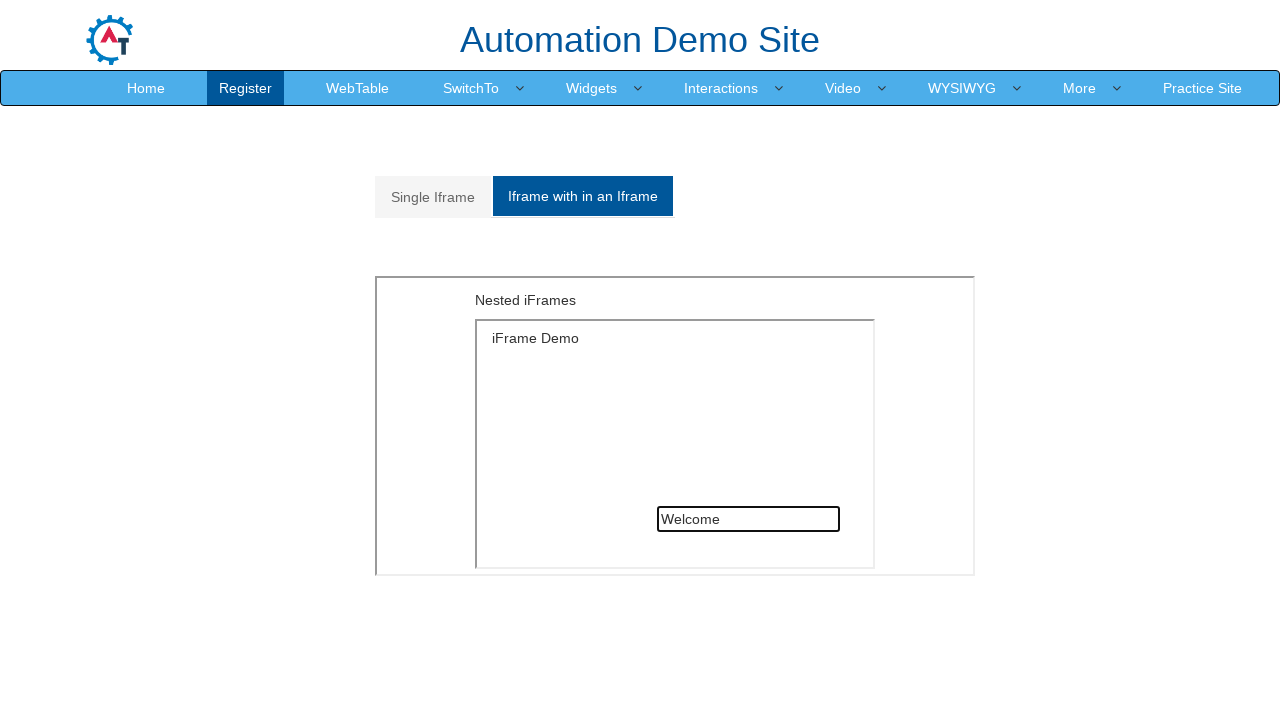